Tests window handling by clicking a link that opens a new tab, switching to the new tab, and verifying the page title is "New Window"

Starting URL: https://the-internet.herokuapp.com/windows

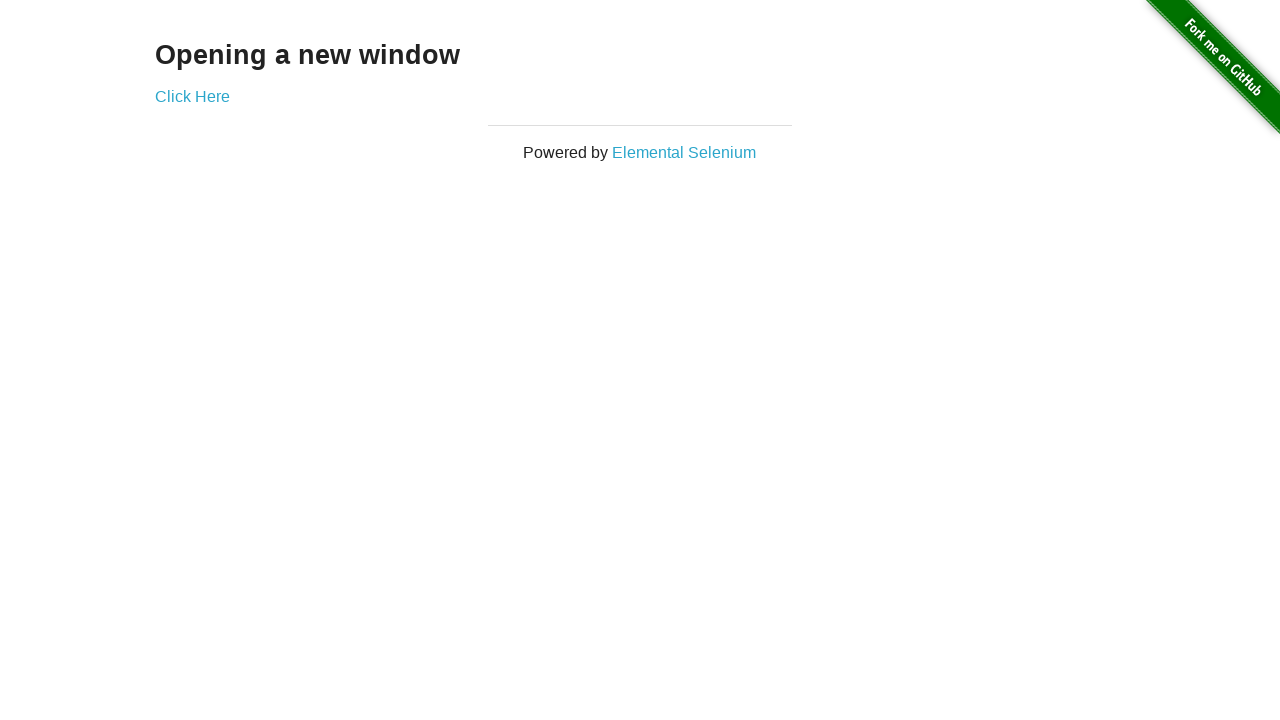

Navigated to the windows handling test page
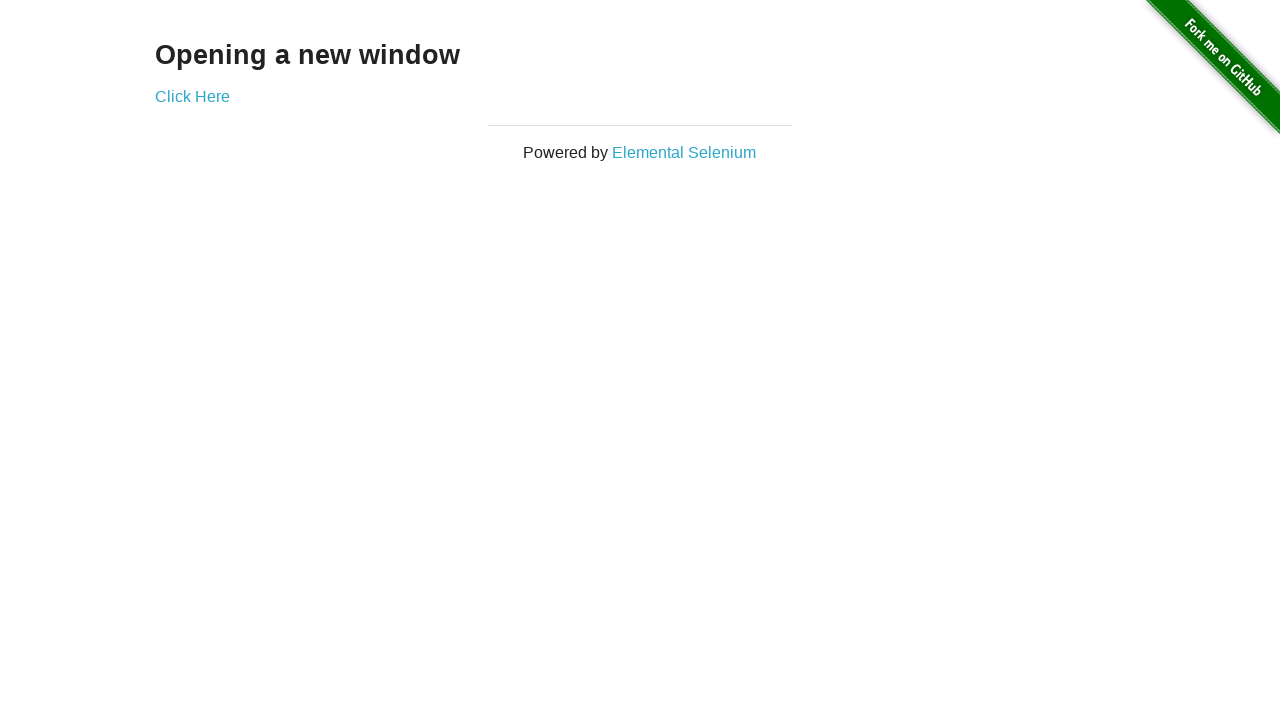

Clicked 'Click Here' link to open new tab at (192, 96) on text=Click Here
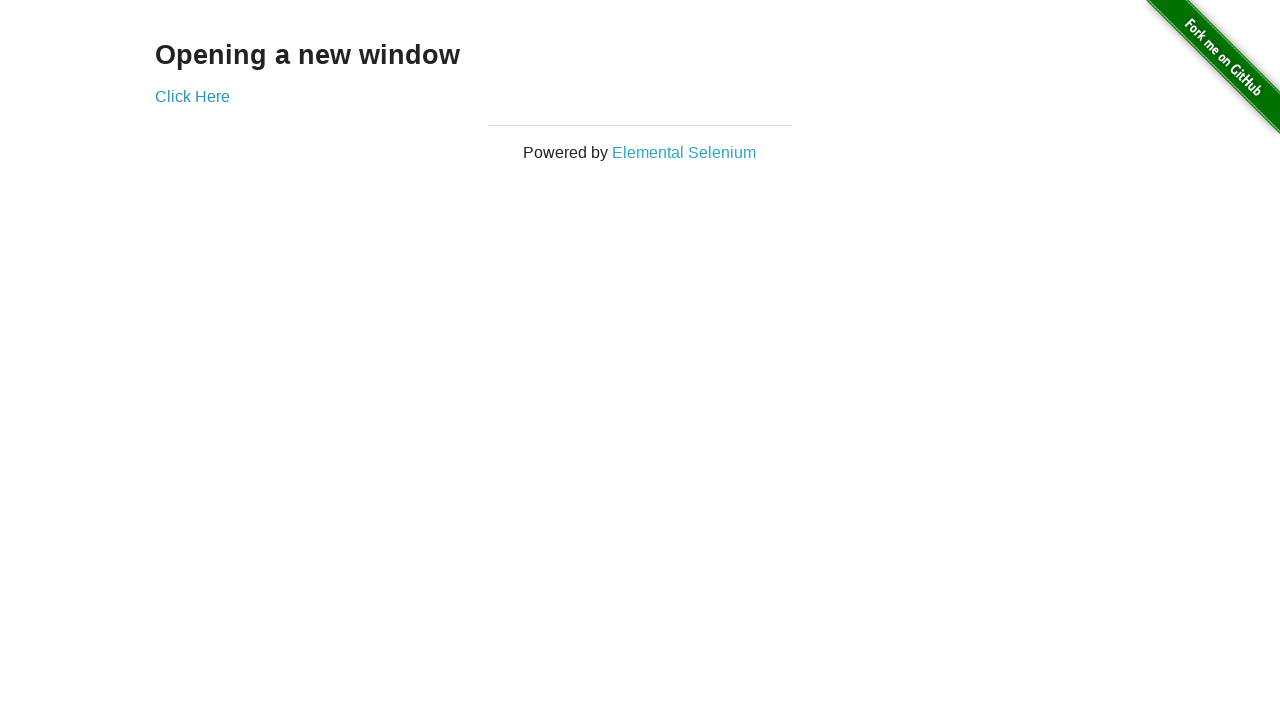

Retrieved new page object from the opened tab
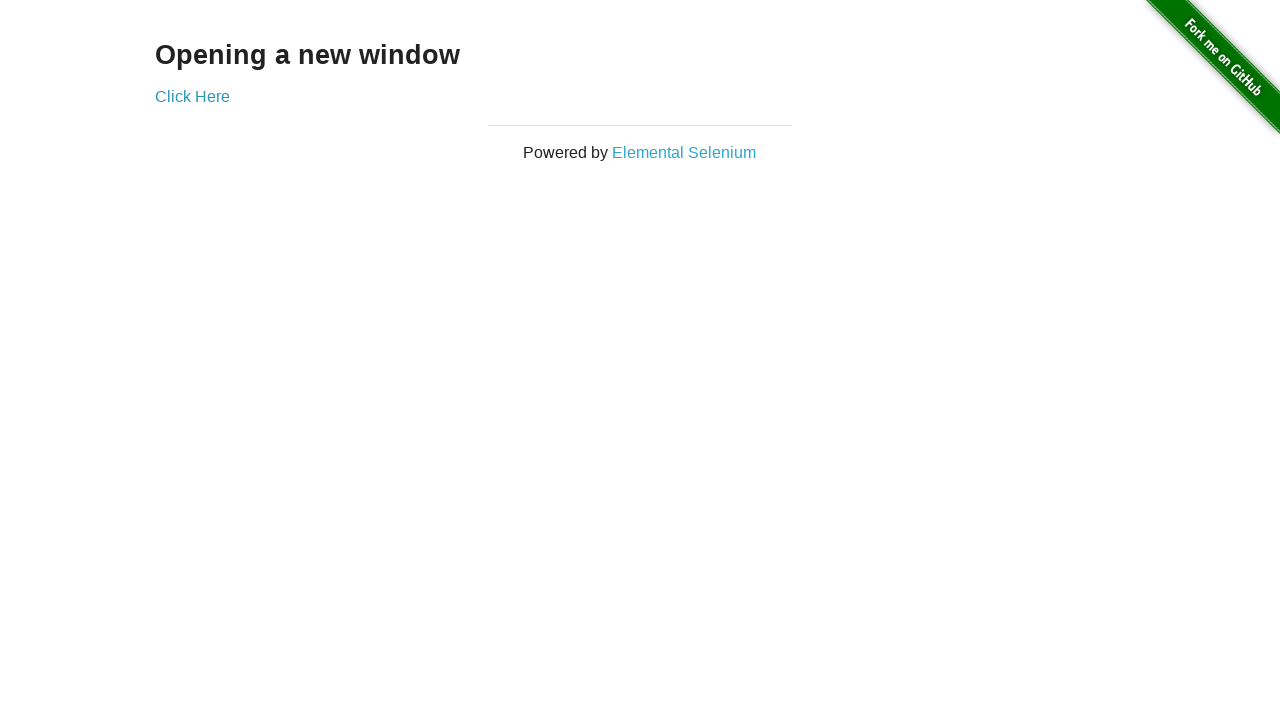

Waited for new page to fully load
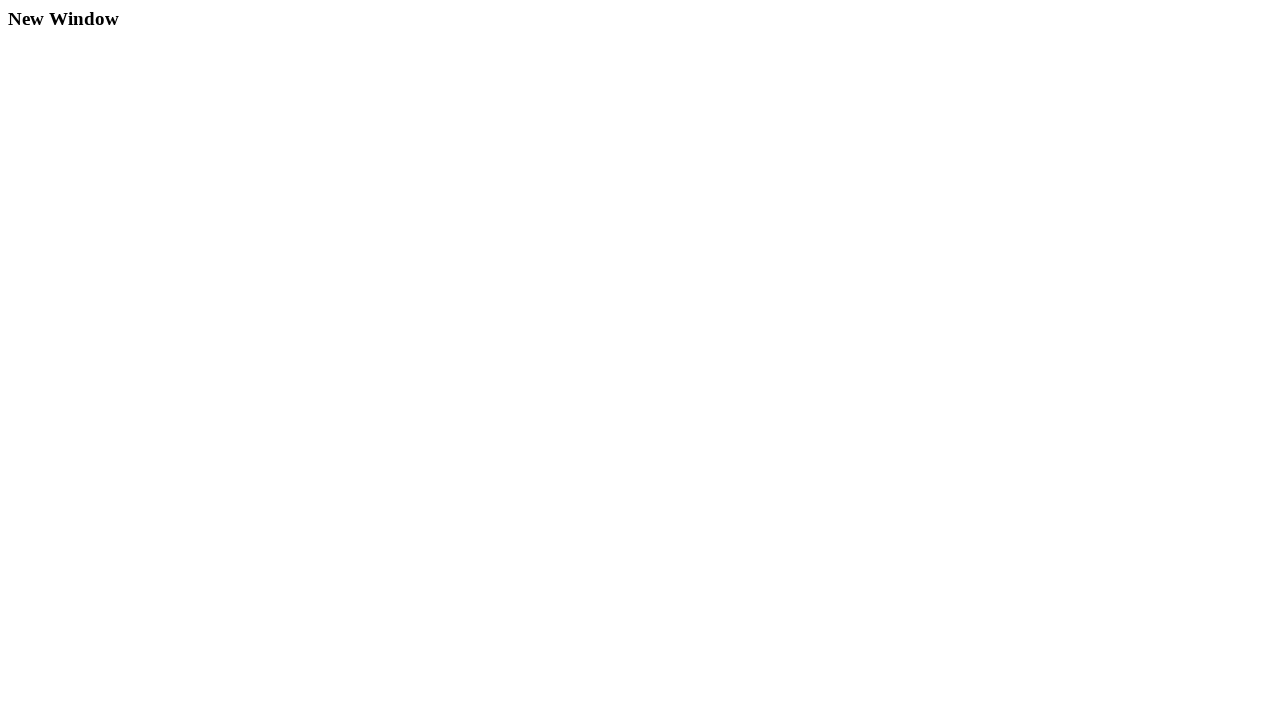

Verified new page title is 'New Window'
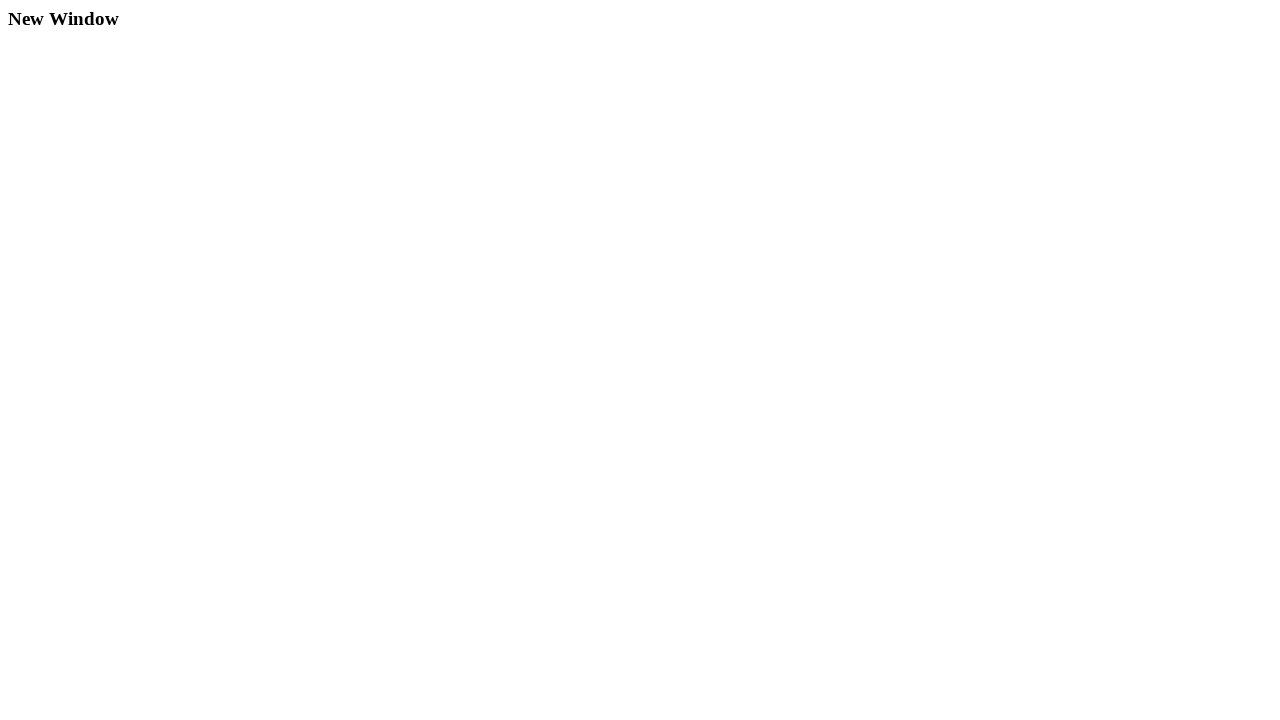

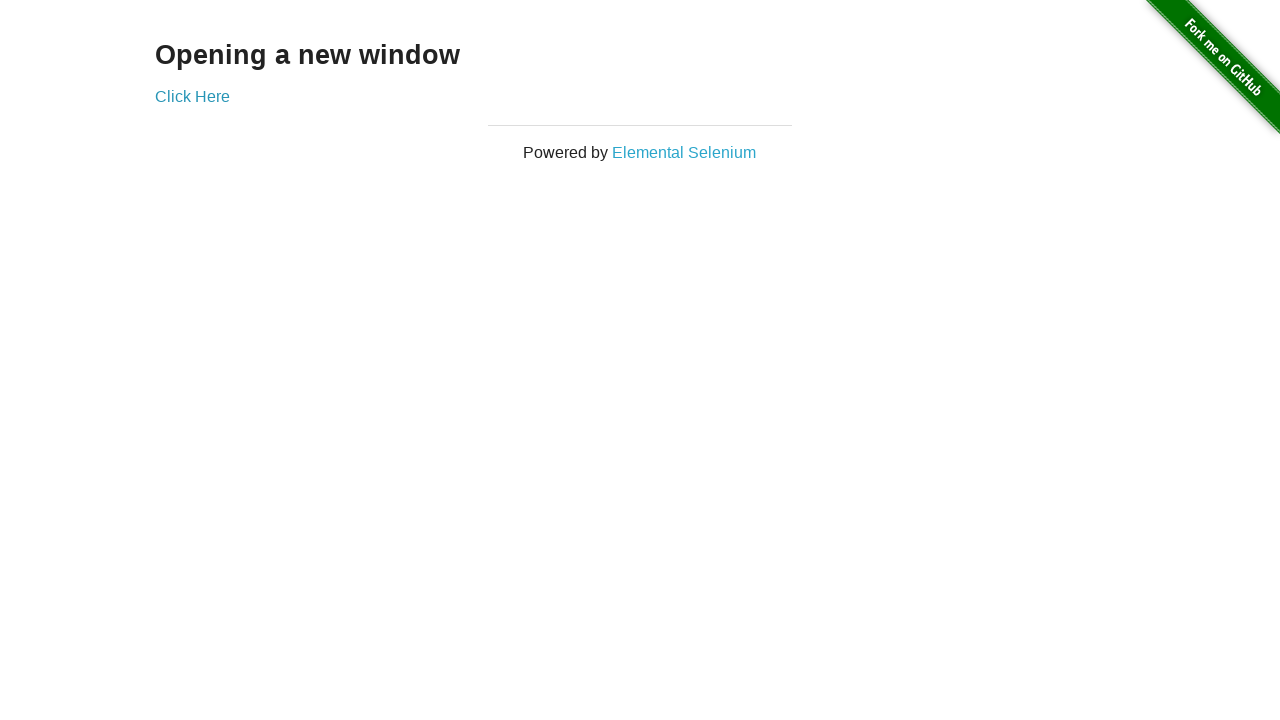